Tests footer app download links by navigating to Apple App Store and Huawei AppGallery links and verifying they load successfully

Starting URL: https://blog.hubtel.com/category/press-releases/

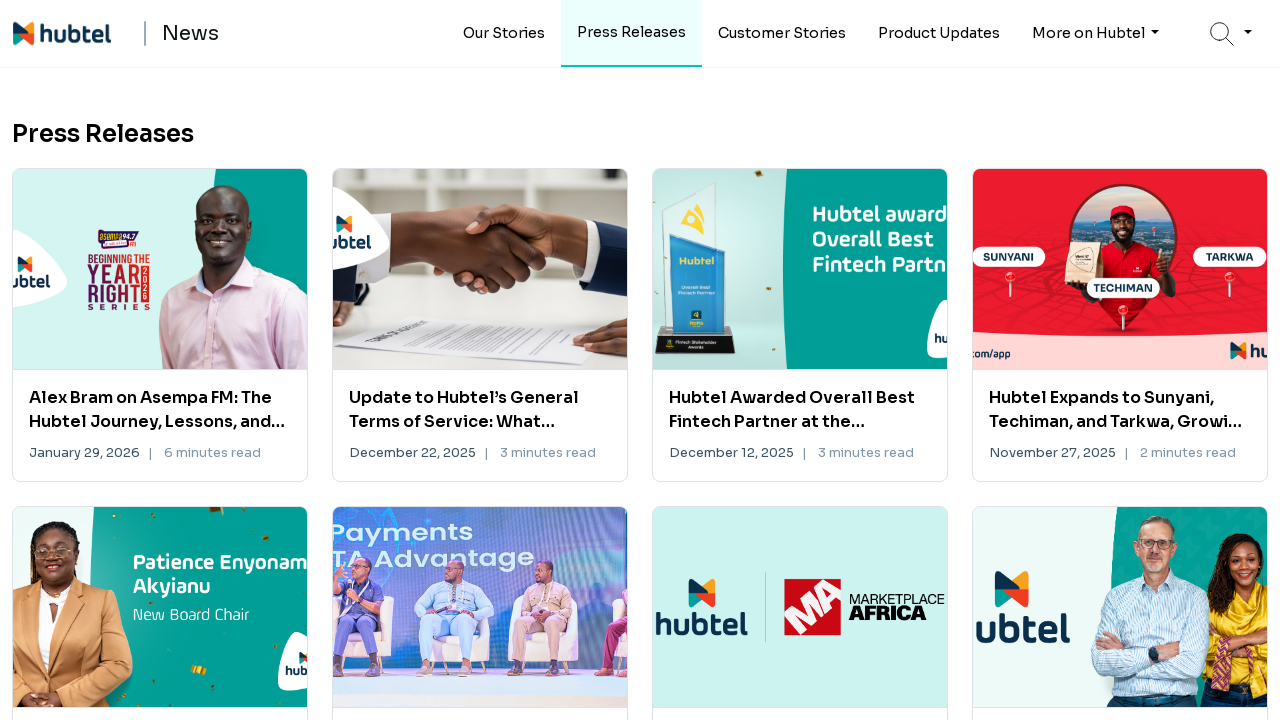

Navigated to download link: https://itunes.apple.com/gh/app/hubtel-me/id1276144206?mt=8
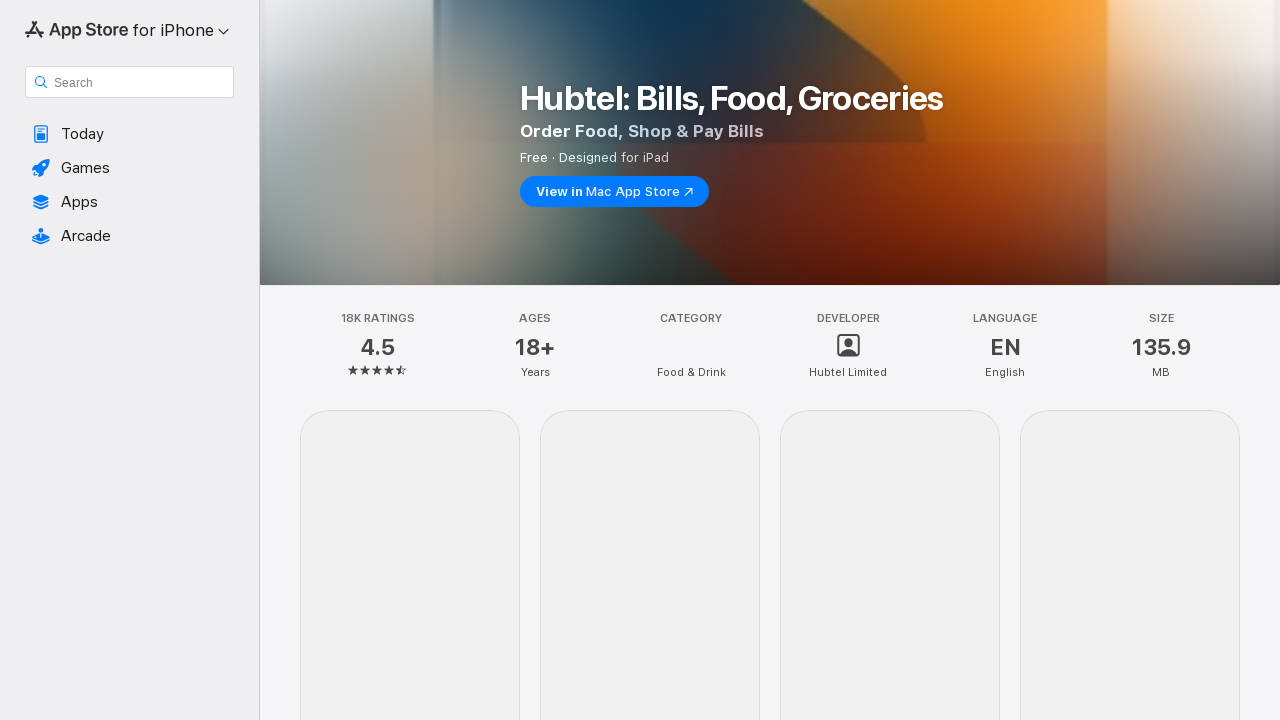

Verified that https://itunes.apple.com/gh/app/hubtel-me/id1276144206?mt=8 returned OK status
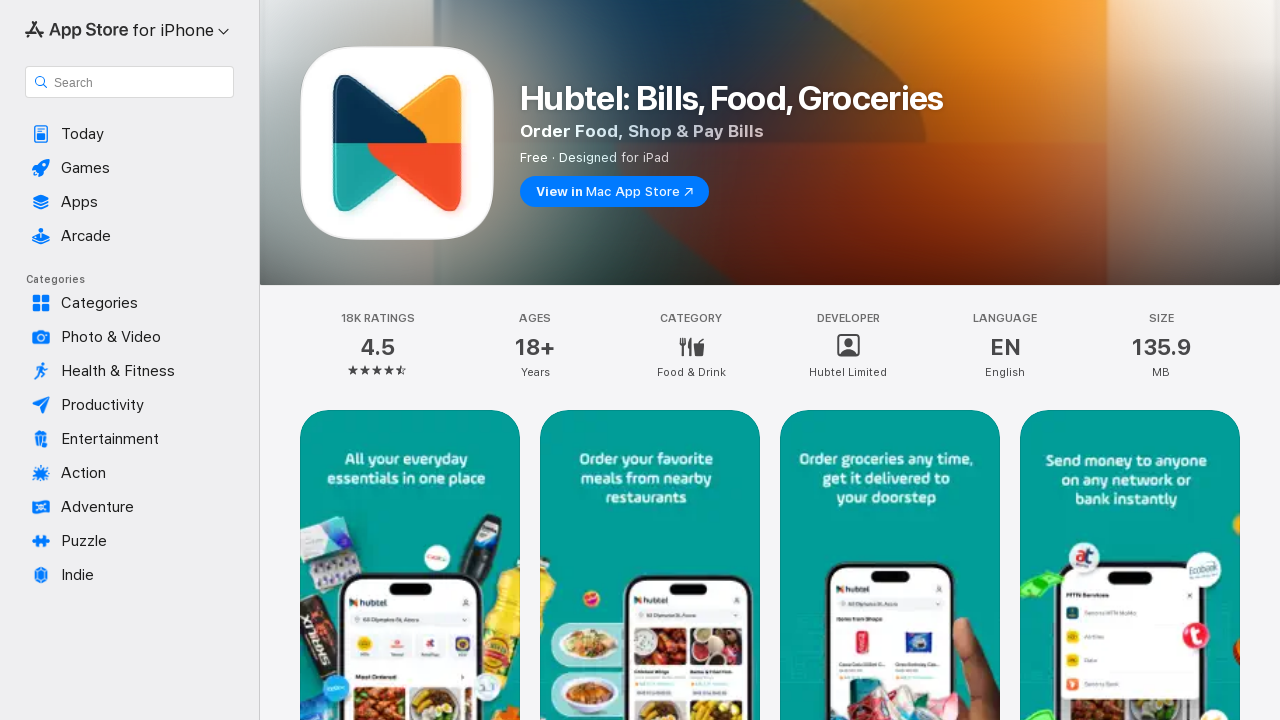

Navigated back to previous page
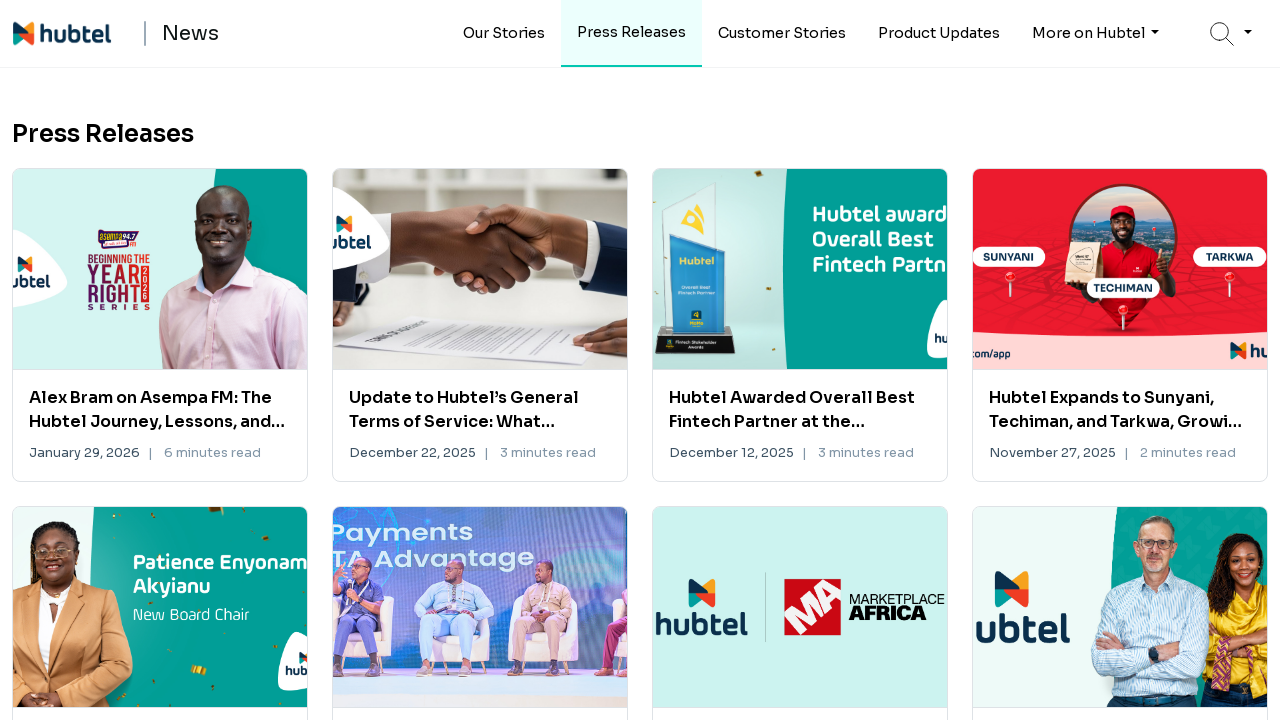

Navigated to download link: https://appgallery.huawei.com/app/C101763075
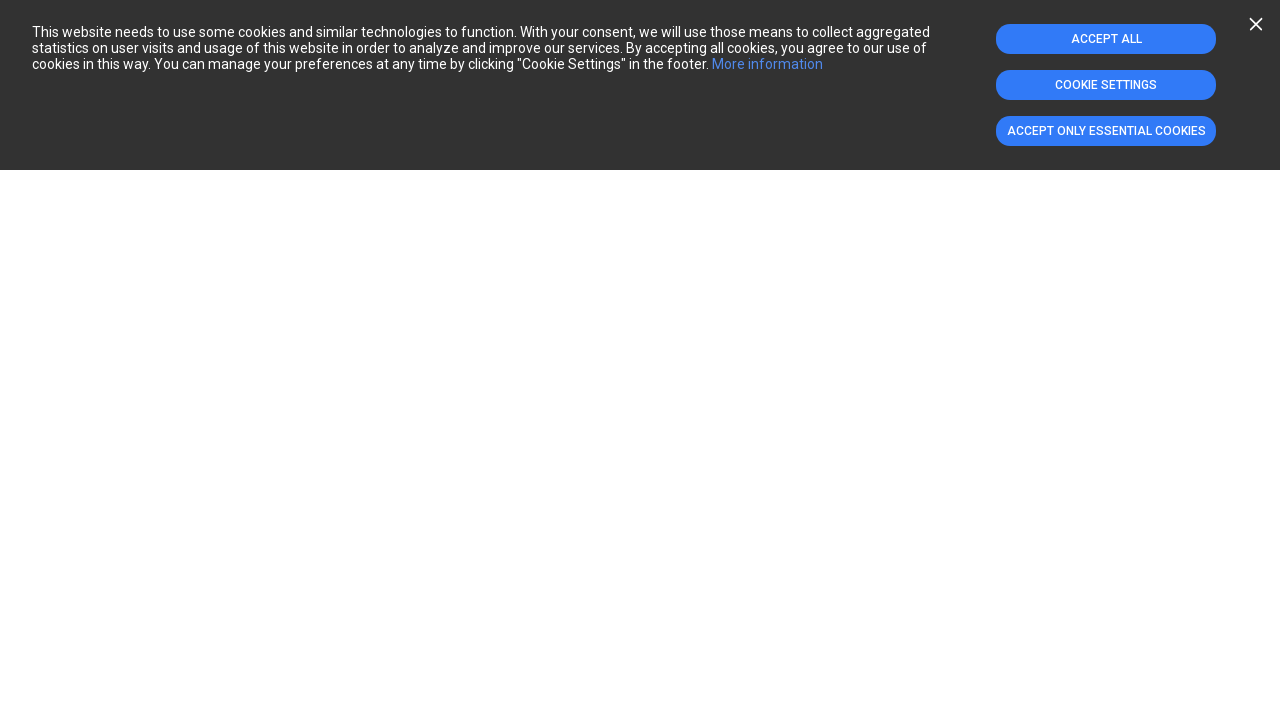

Verified that https://appgallery.huawei.com/app/C101763075 returned OK status
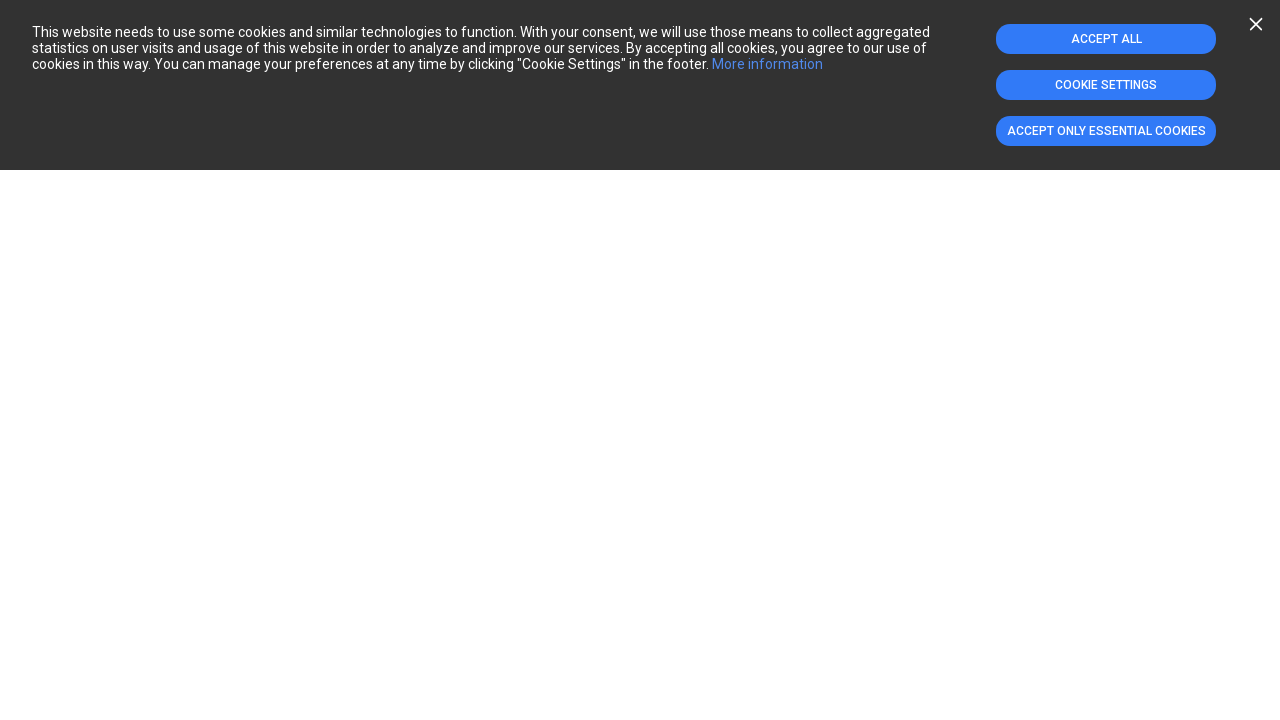

Navigated back to previous page
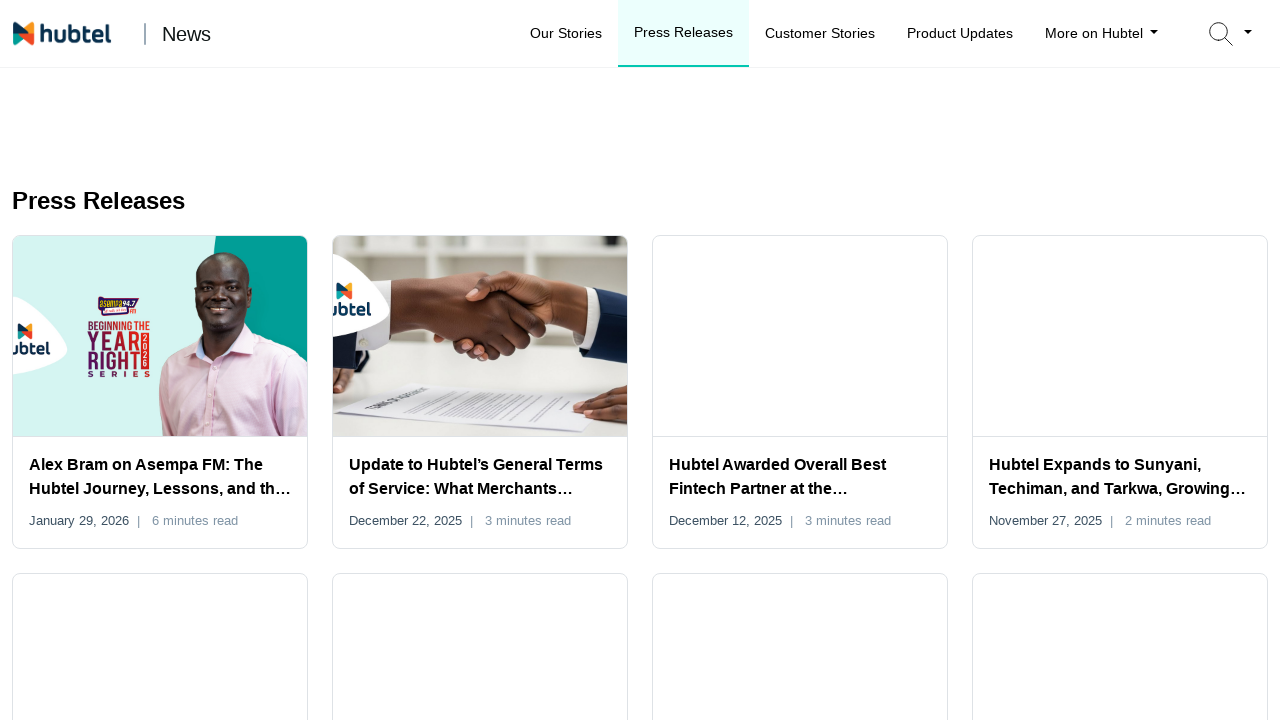

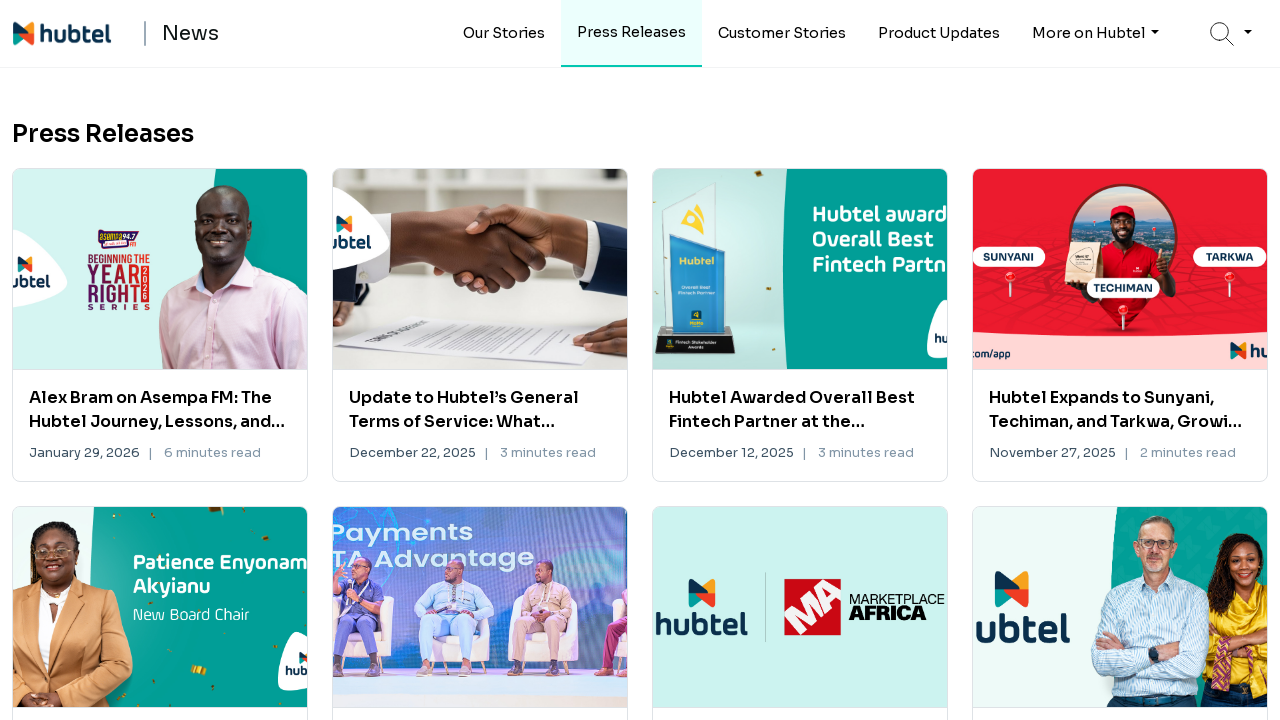